Tests window handling by opening a help link in a new window, switching between parent and child windows, and verifying the titles of each window

Starting URL: https://accounts.google.com/signup

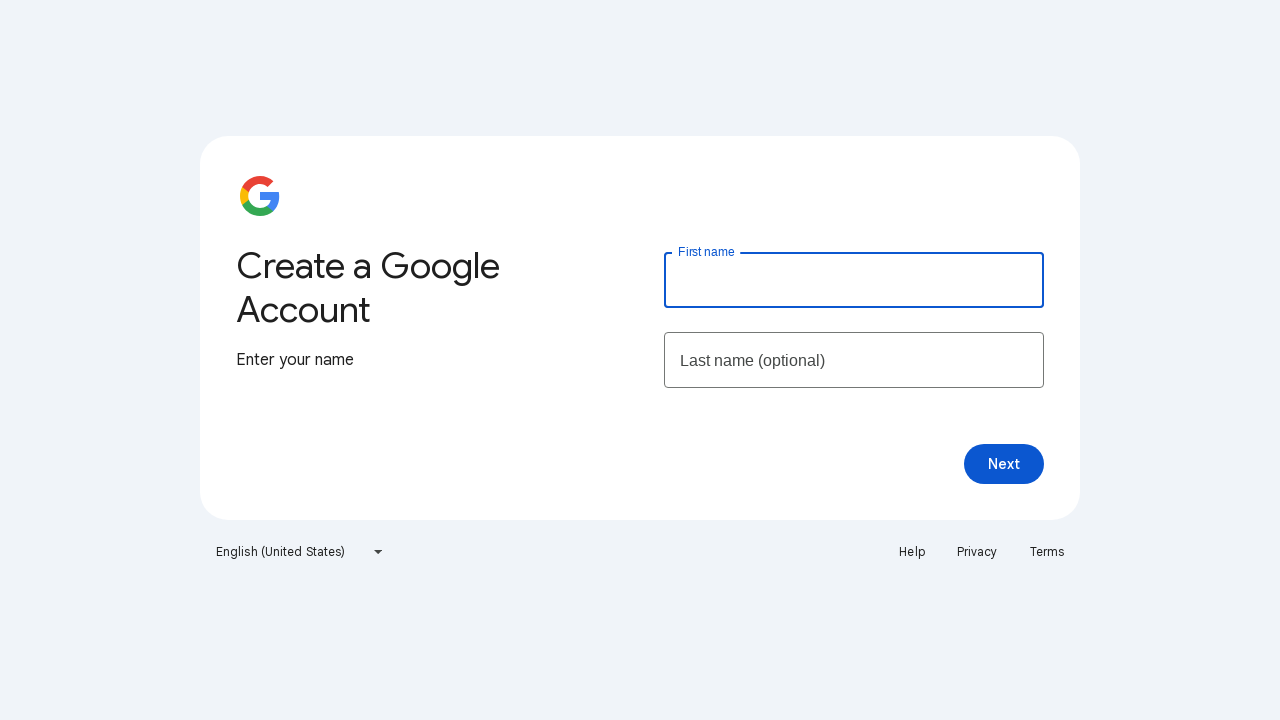

Clicked Help link which opened a new window/tab at (912, 552) on xpath=//a[contains(text(),'Help')]
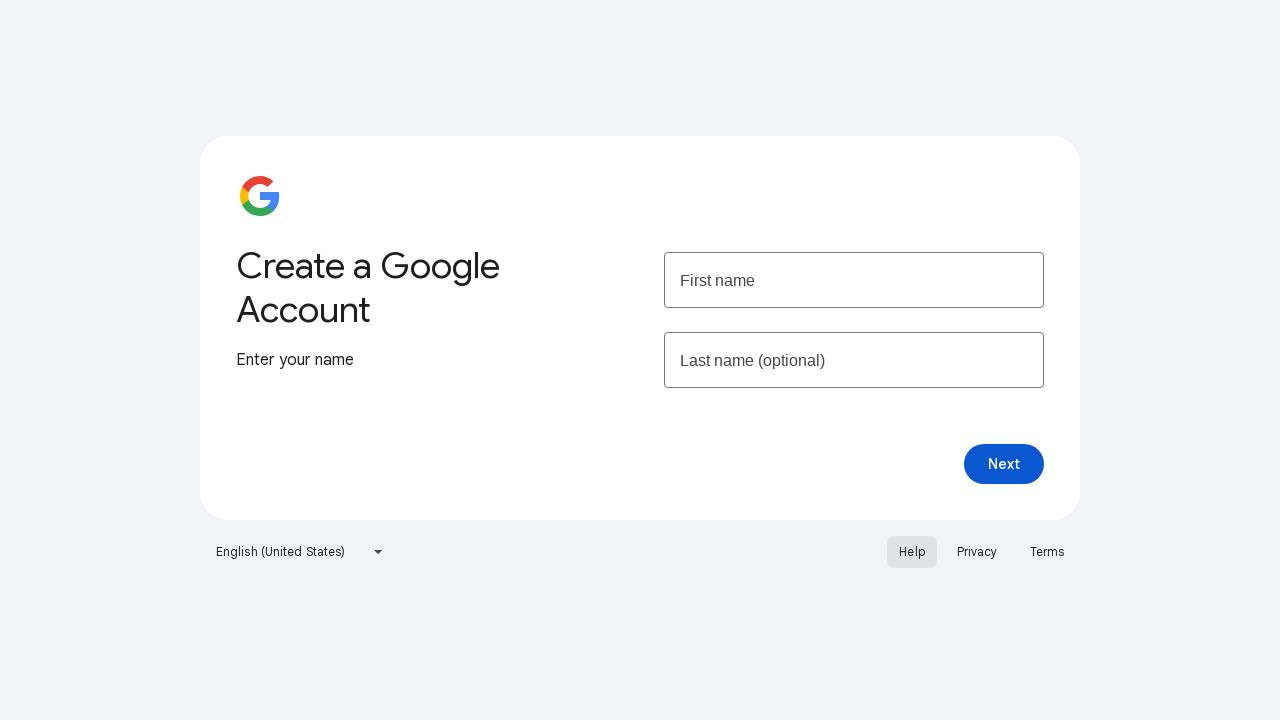

New page finished loading
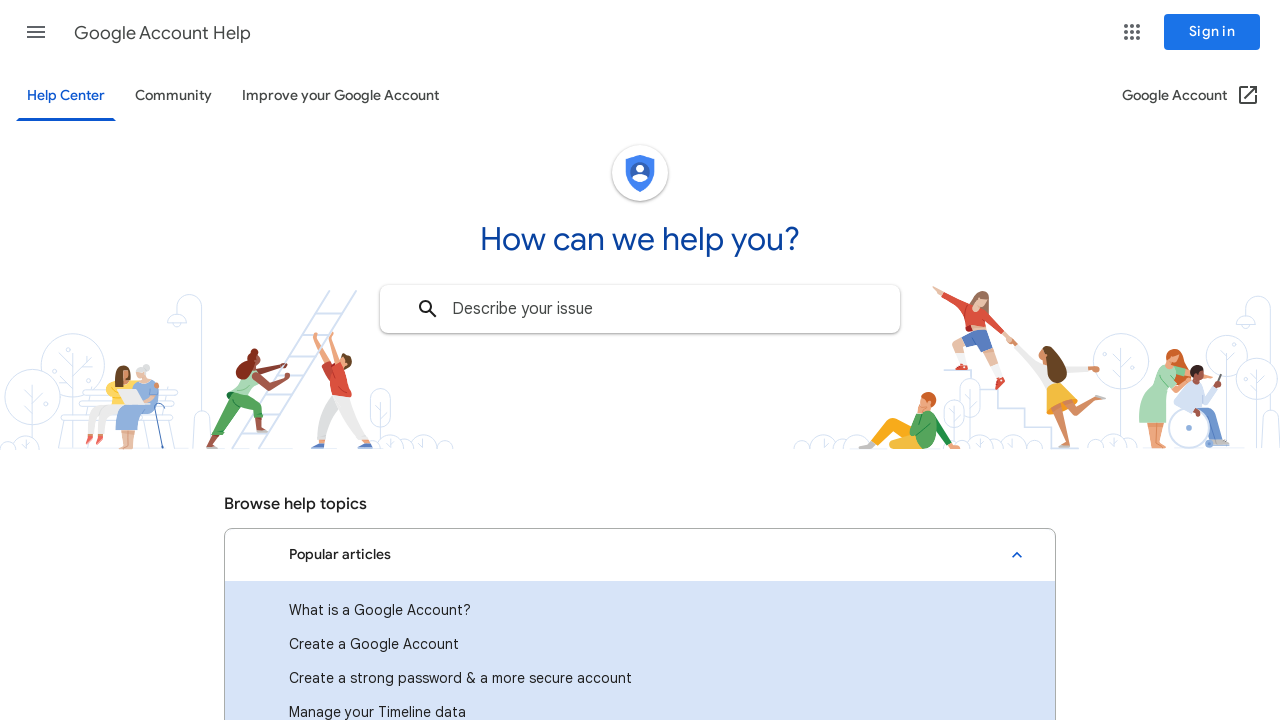

Retrieved new window title: 'Google Account Help'
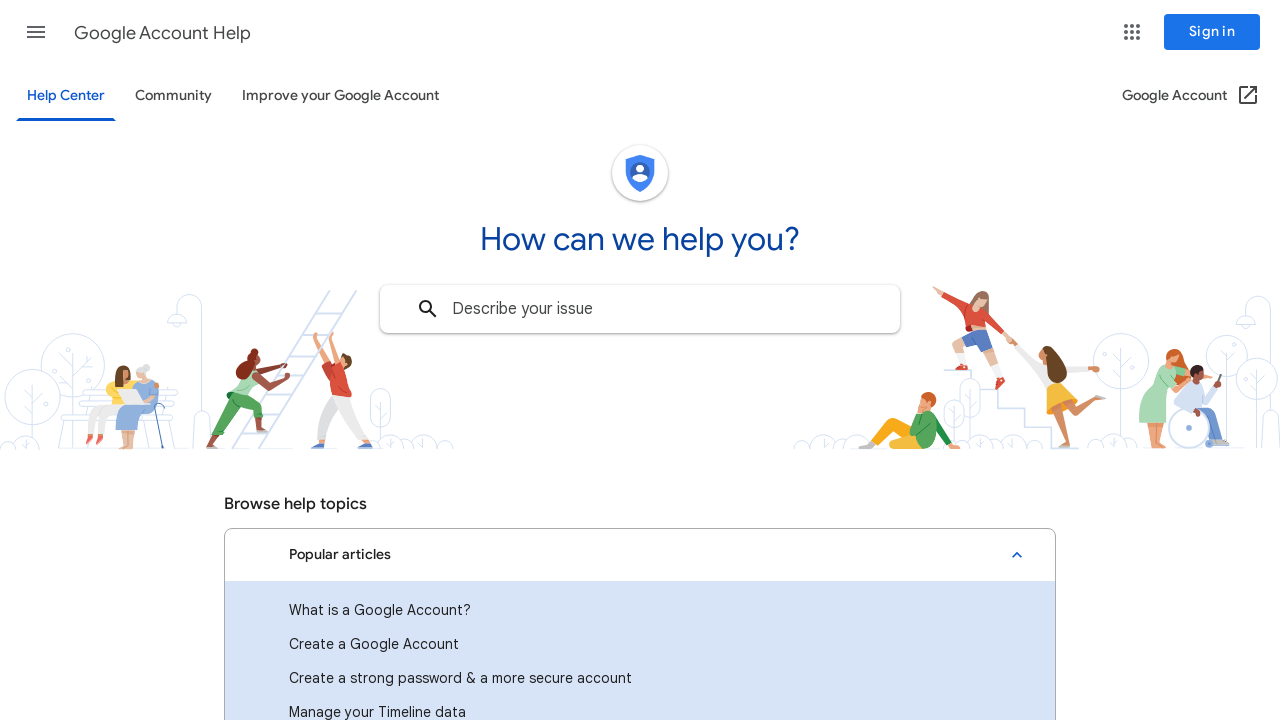

Retrieved original window title: 'Create your Google Account'
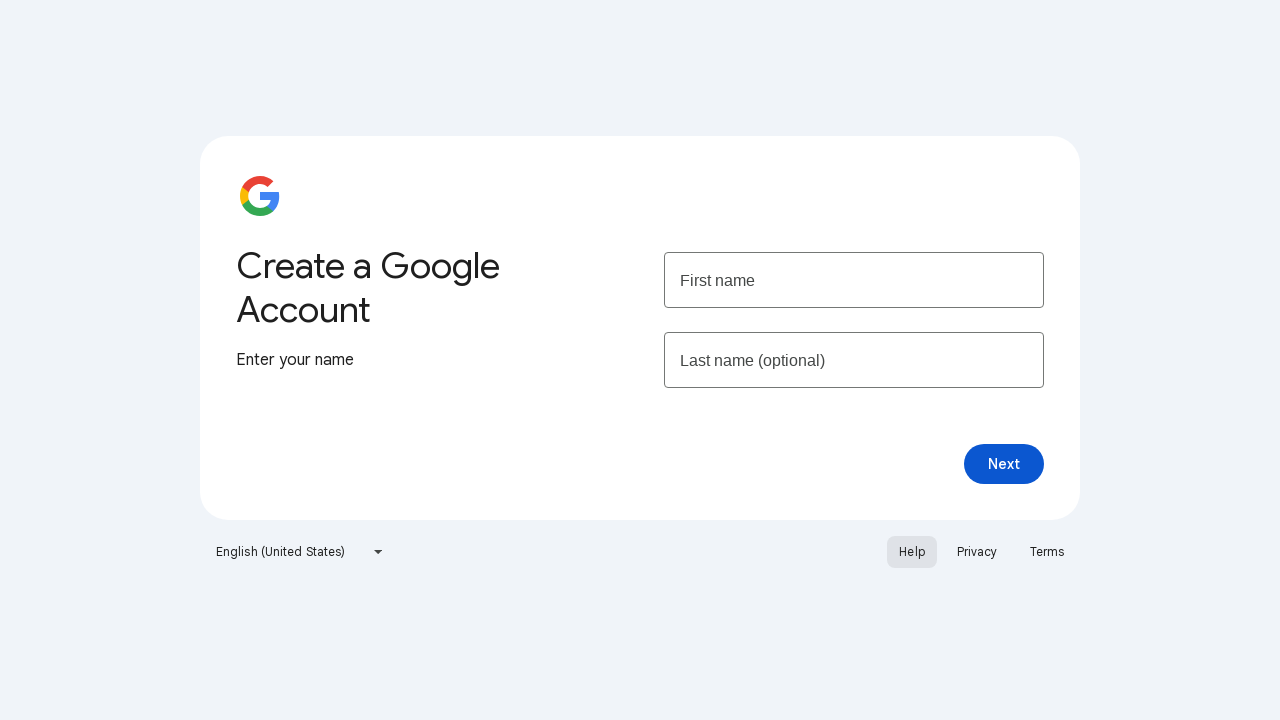

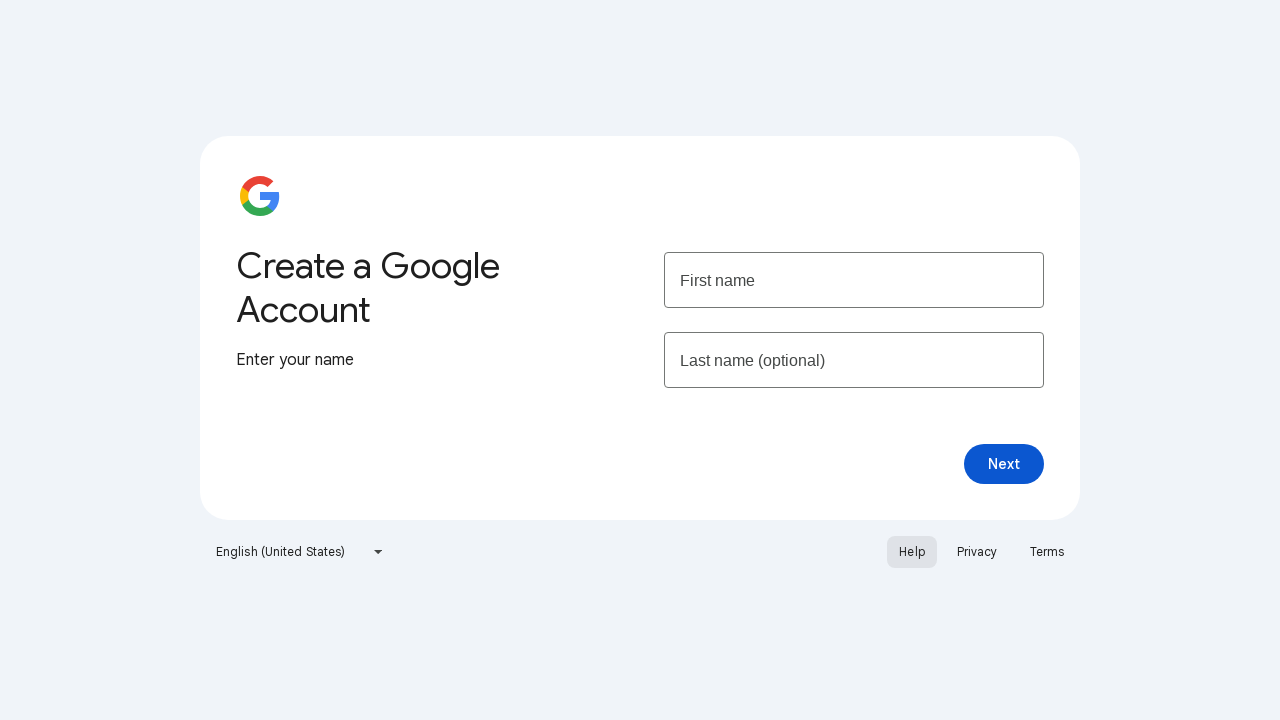